Tests window handling by opening a new window, verifying content in both windows, and switching between them

Starting URL: https://the-internet.herokuapp.com/windows

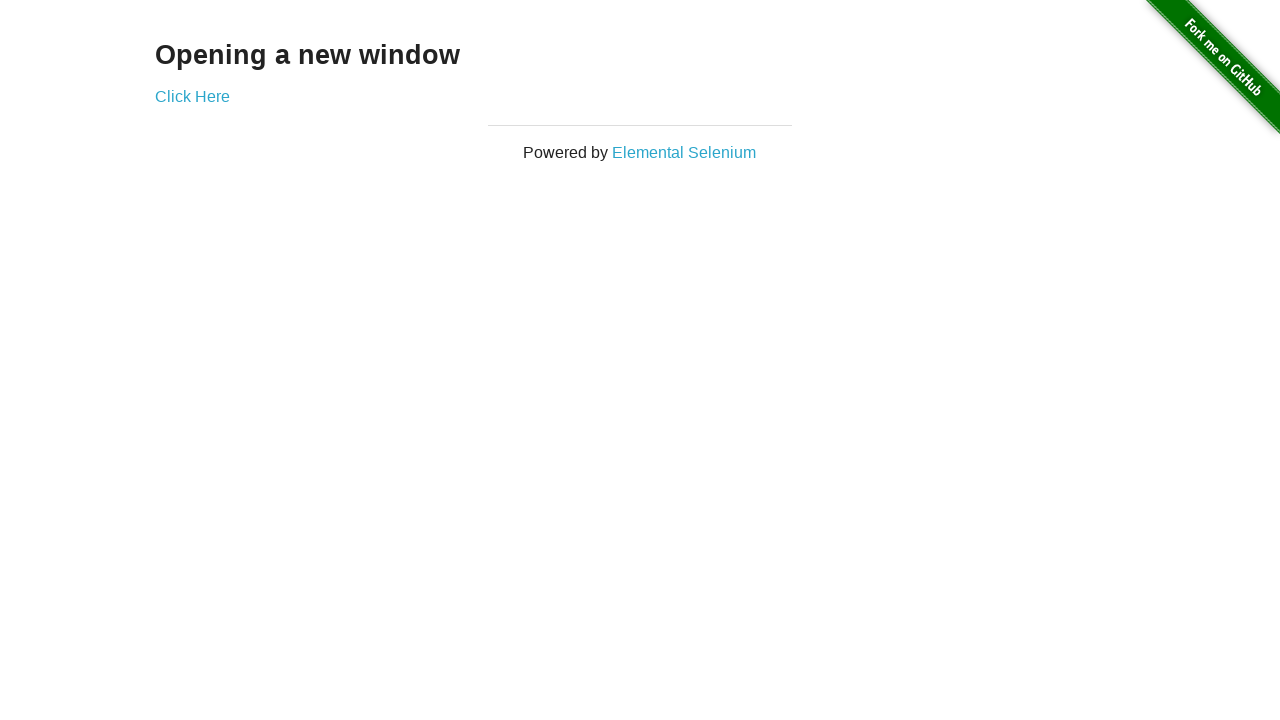

Verified 'Opening a new window' text is present on main page
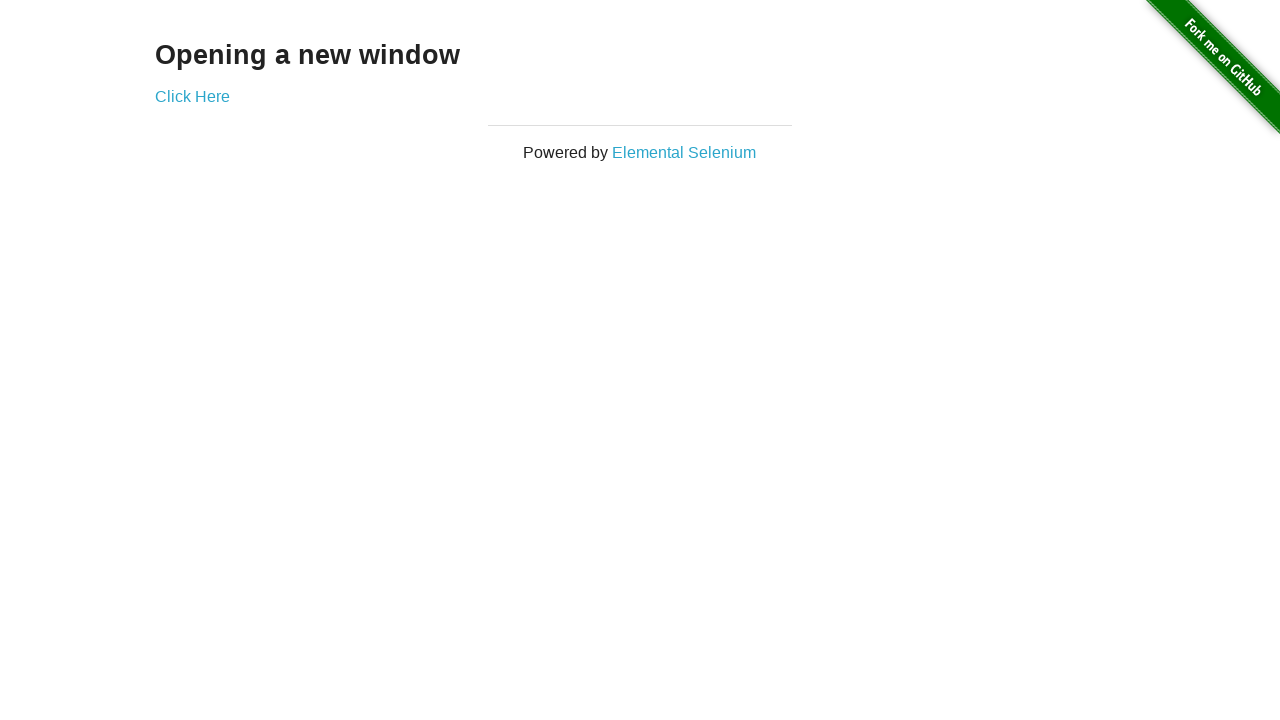

Verified main page title is 'The Internet'
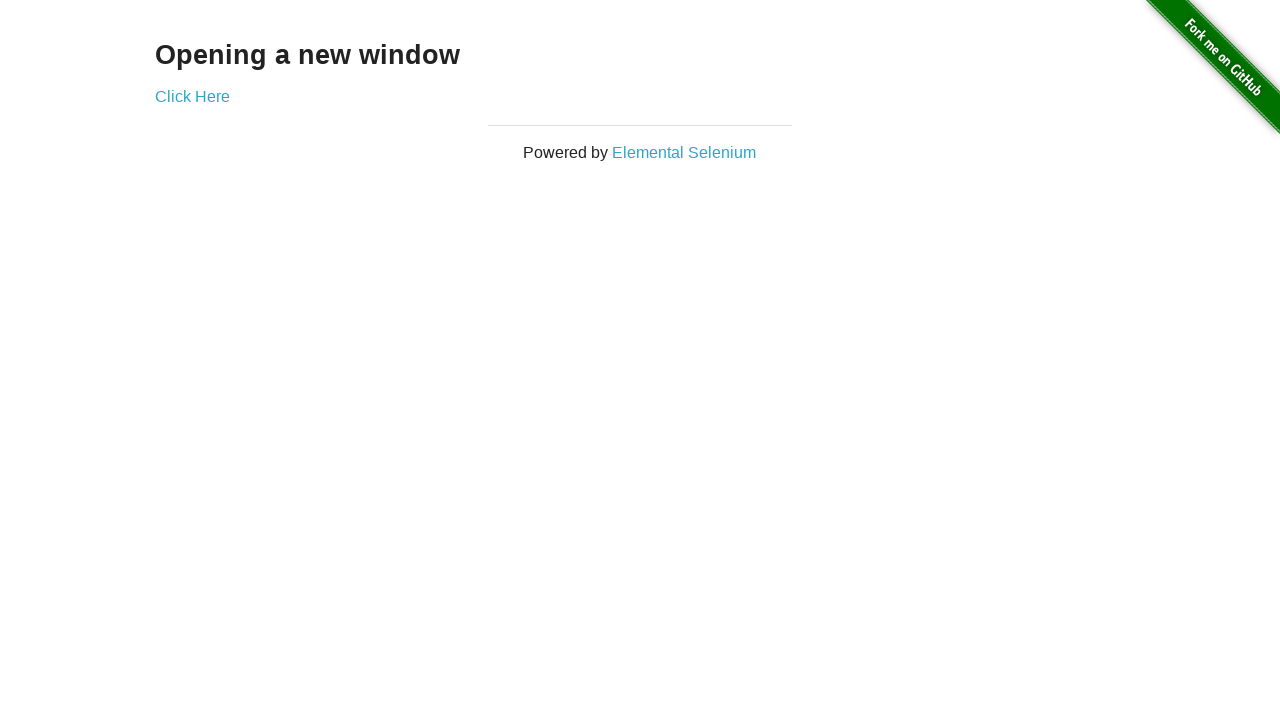

Stored reference to main window
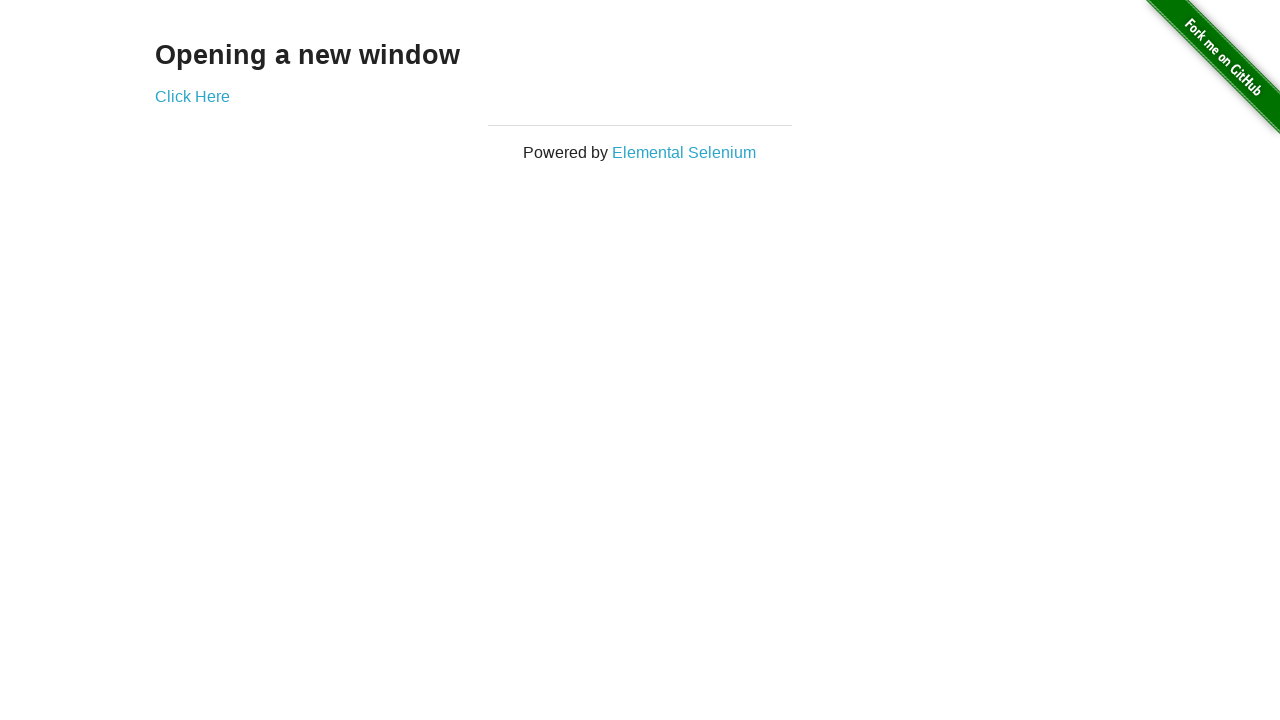

Clicked 'Click Here' link to open new window at (192, 96) on text=Click Here
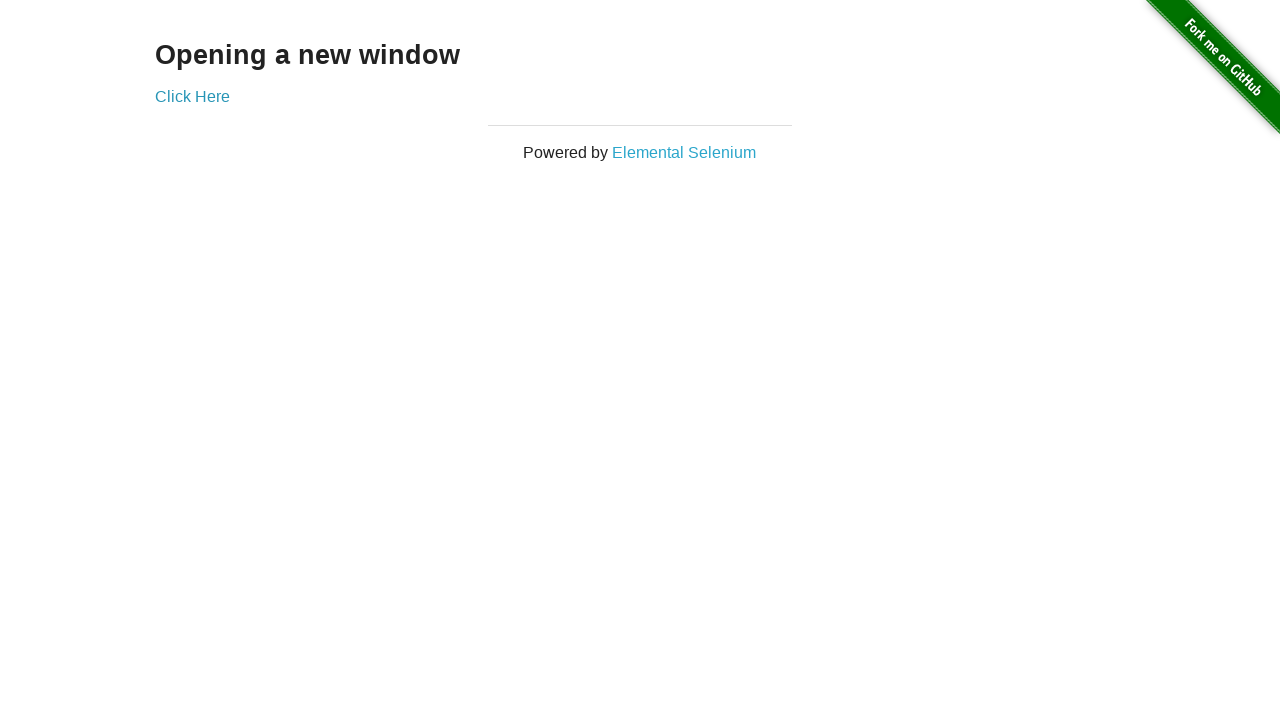

New window opened and captured
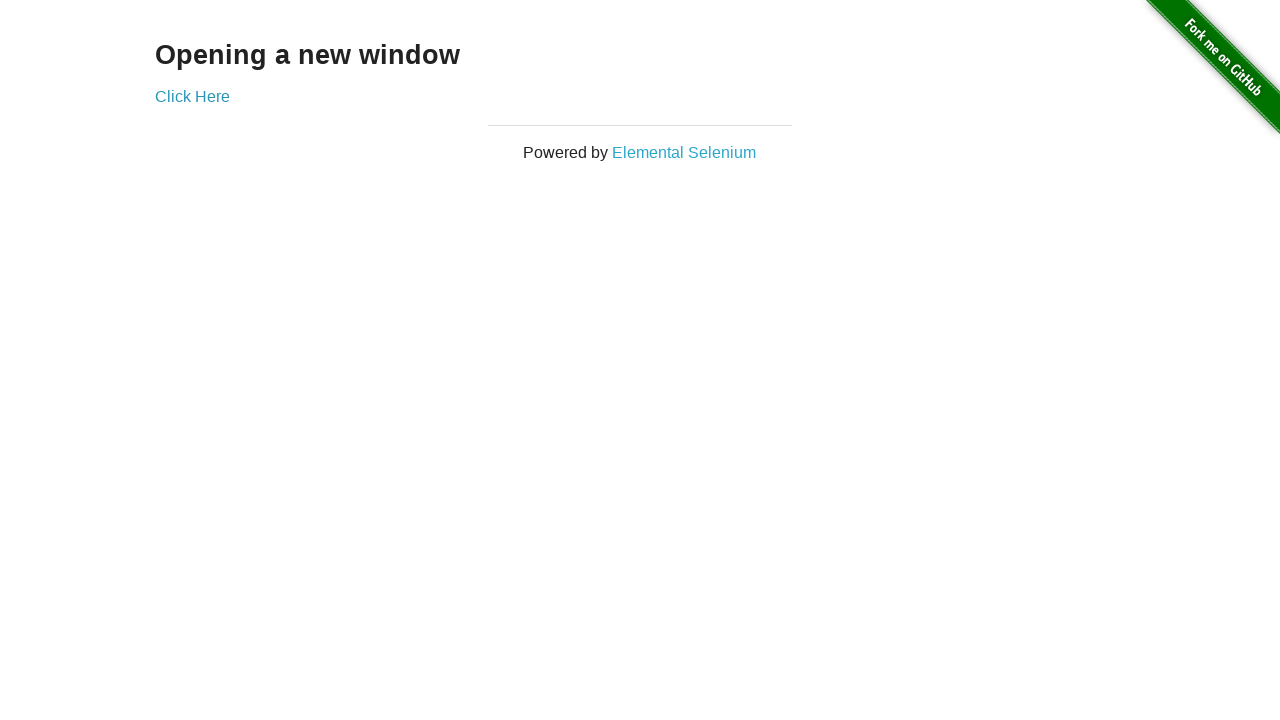

Verified new window title is 'New Window'
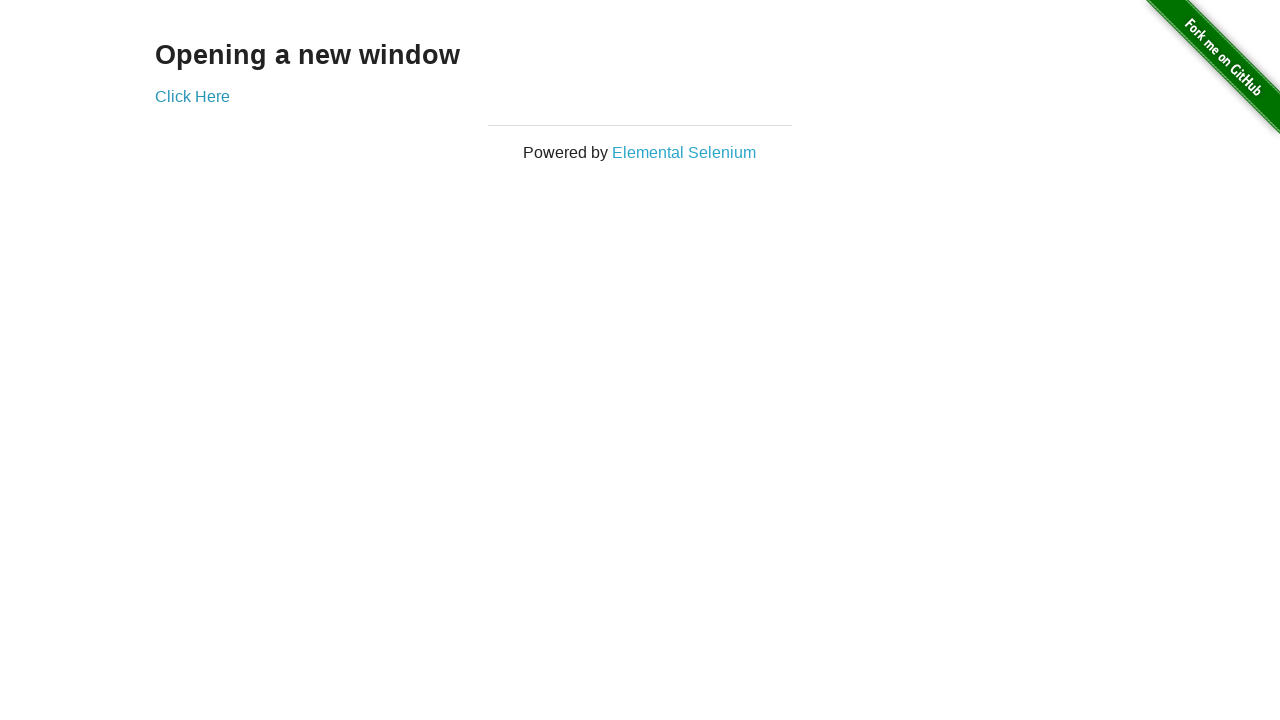

Verified 'New Window' text is present in new window
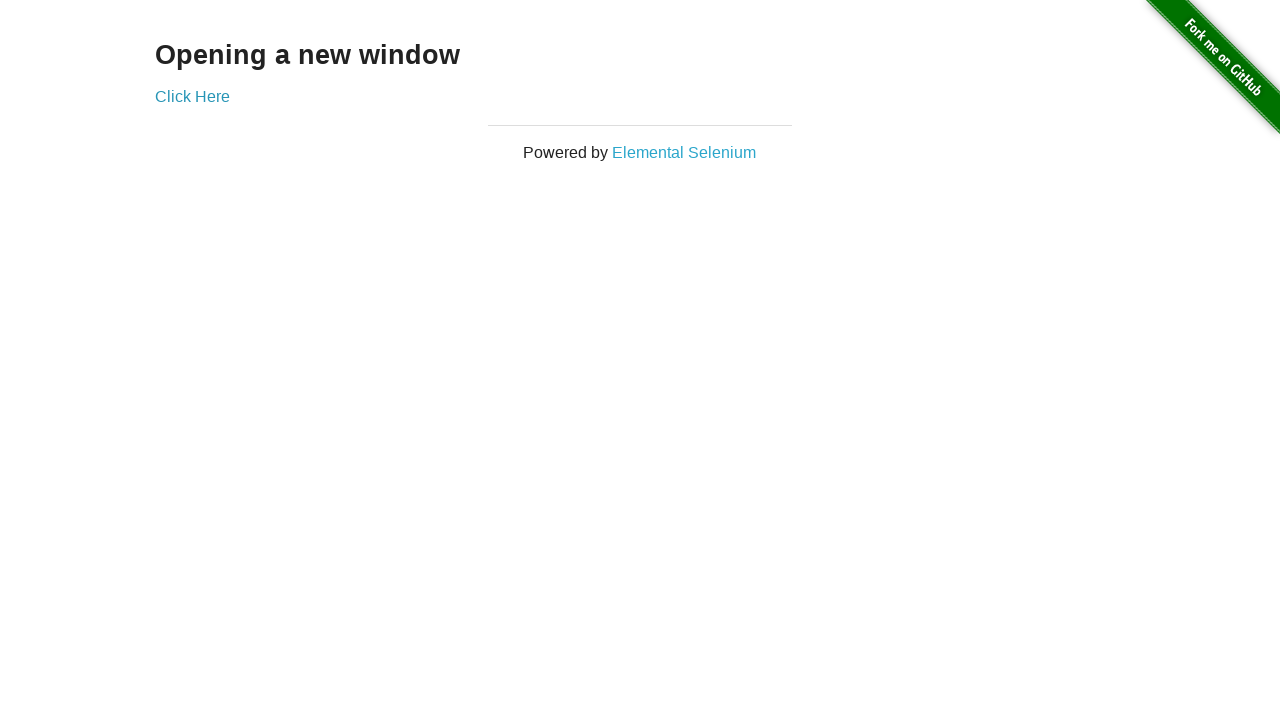

Closed new window
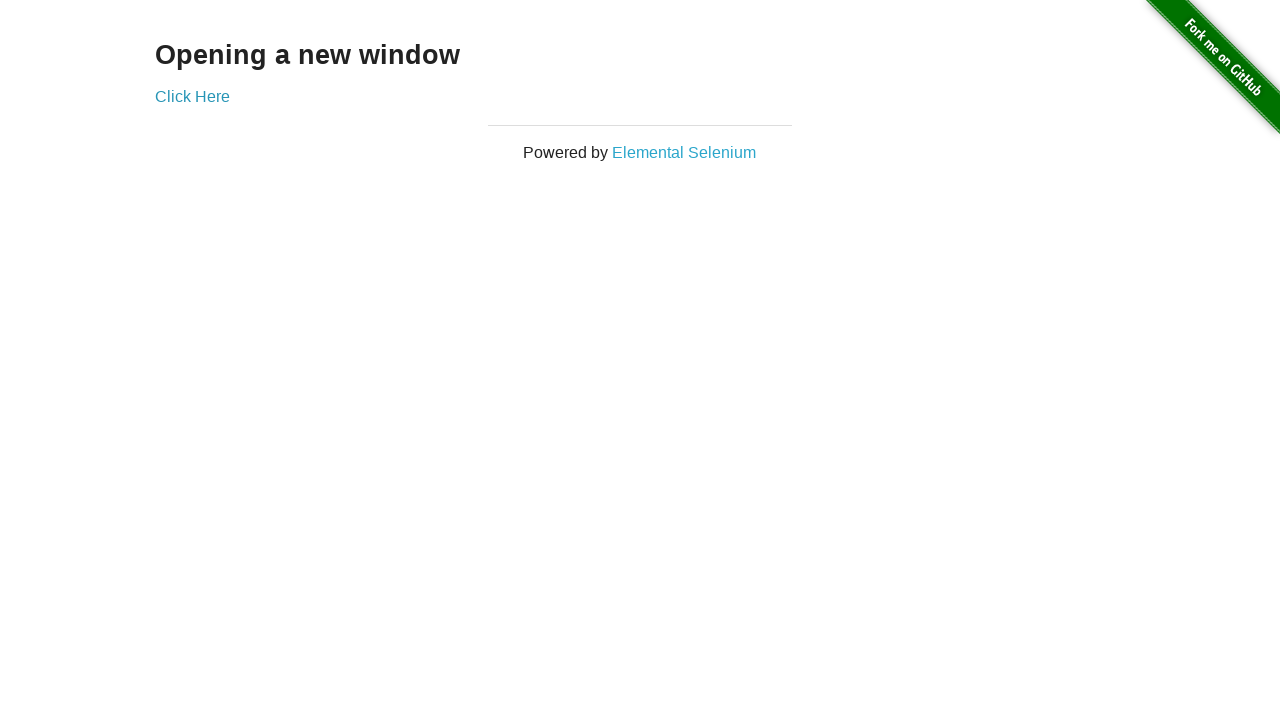

Verified main window title is still 'The Internet' after closing new window
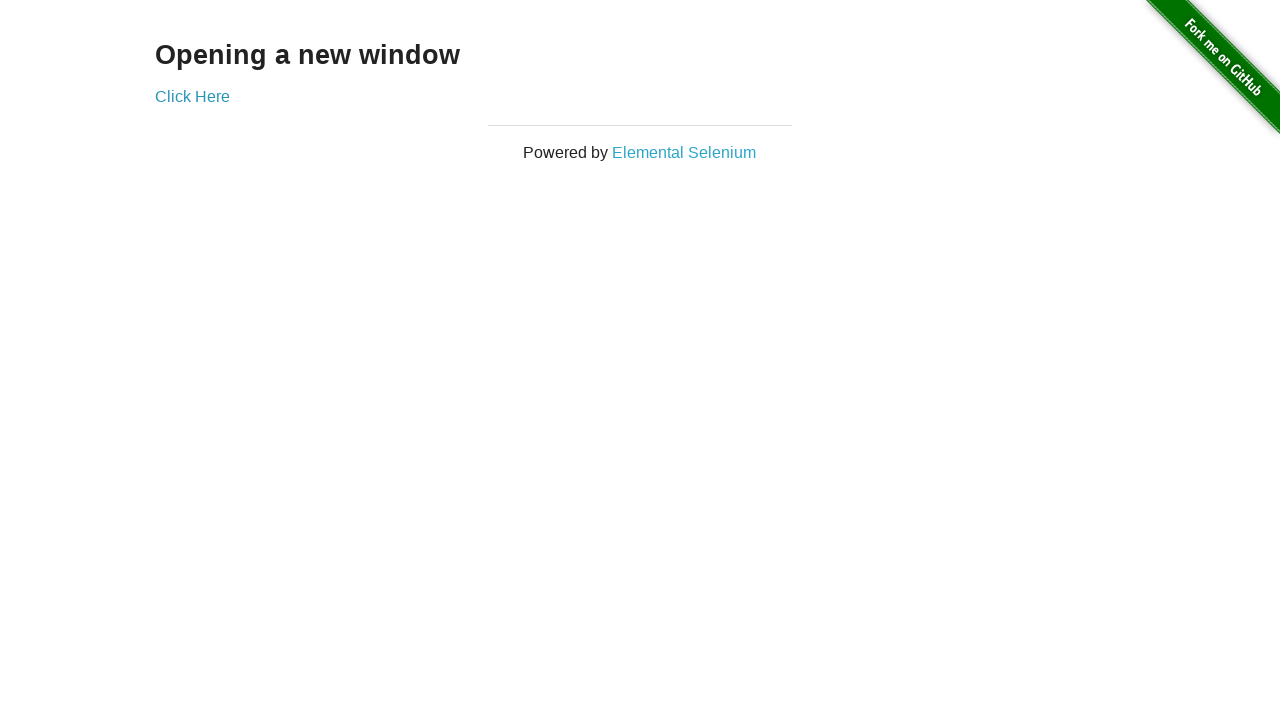

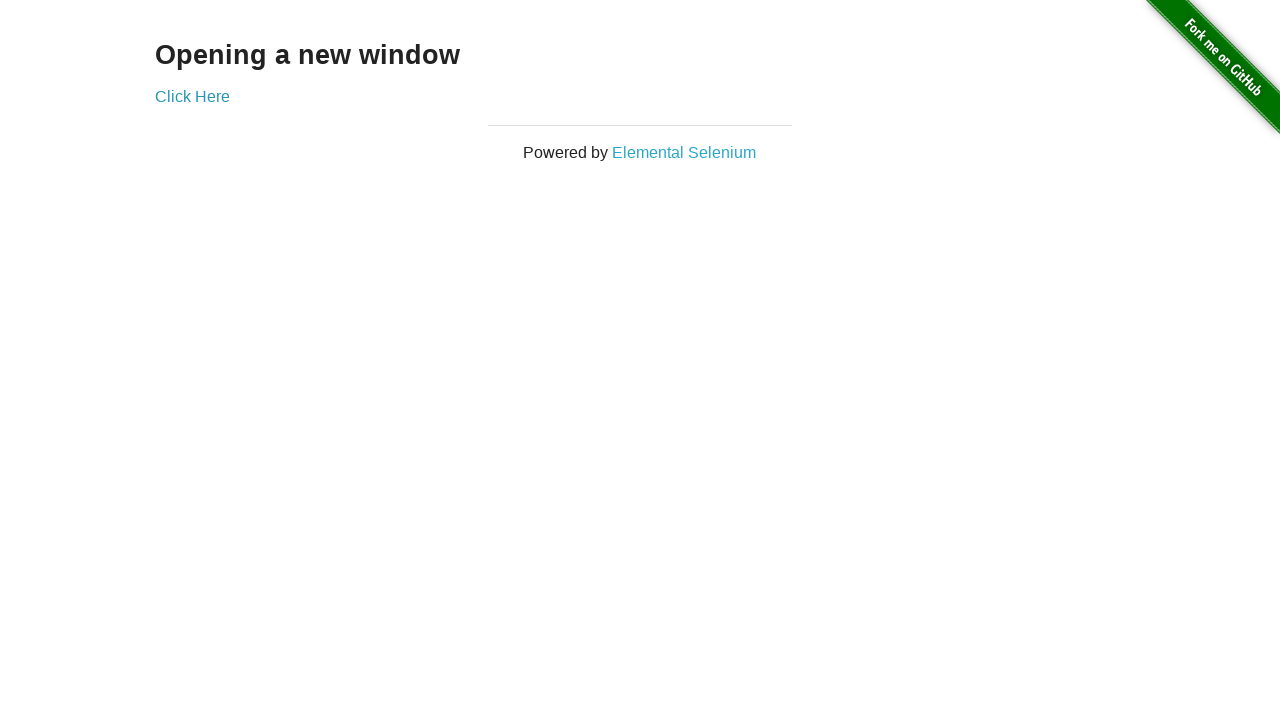